Tests that the email input field on GitHub's homepage accepts and retains the entered email value

Starting URL: https://github.com/

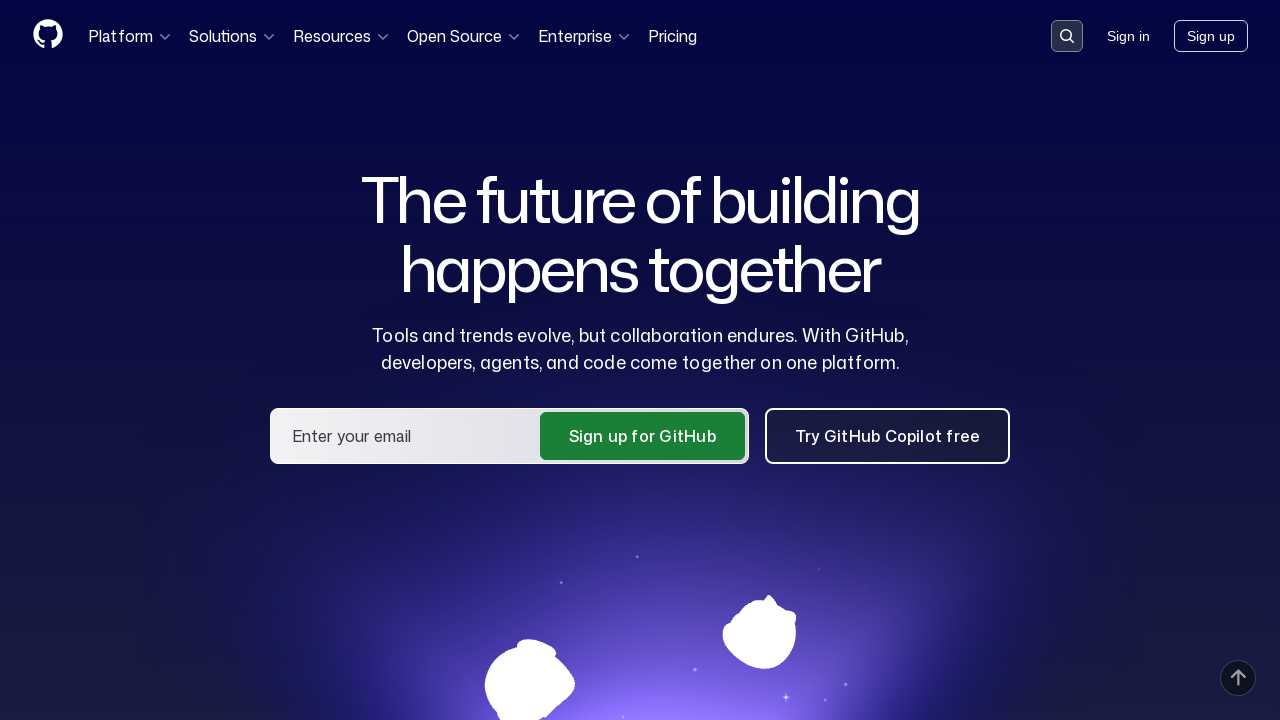

Filled email input field with 'testuser@example.com' on input[name='user_email']
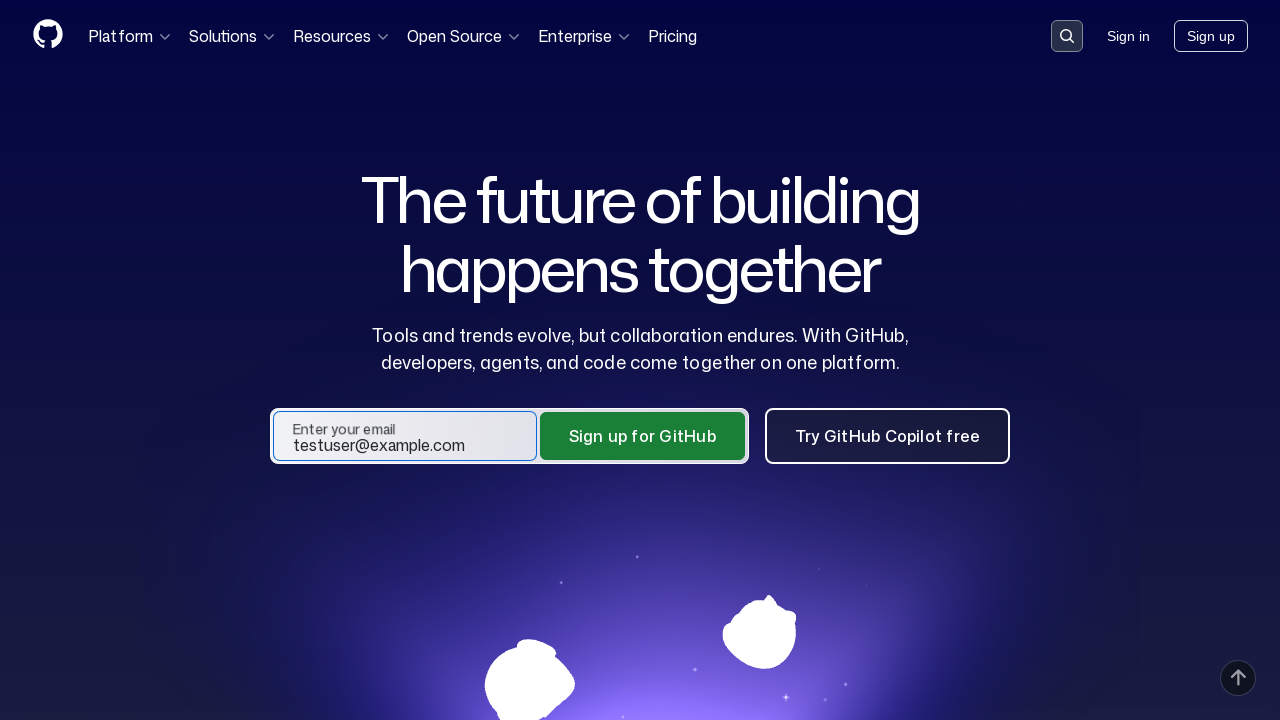

Verified email input field retains the entered value 'testuser@example.com'
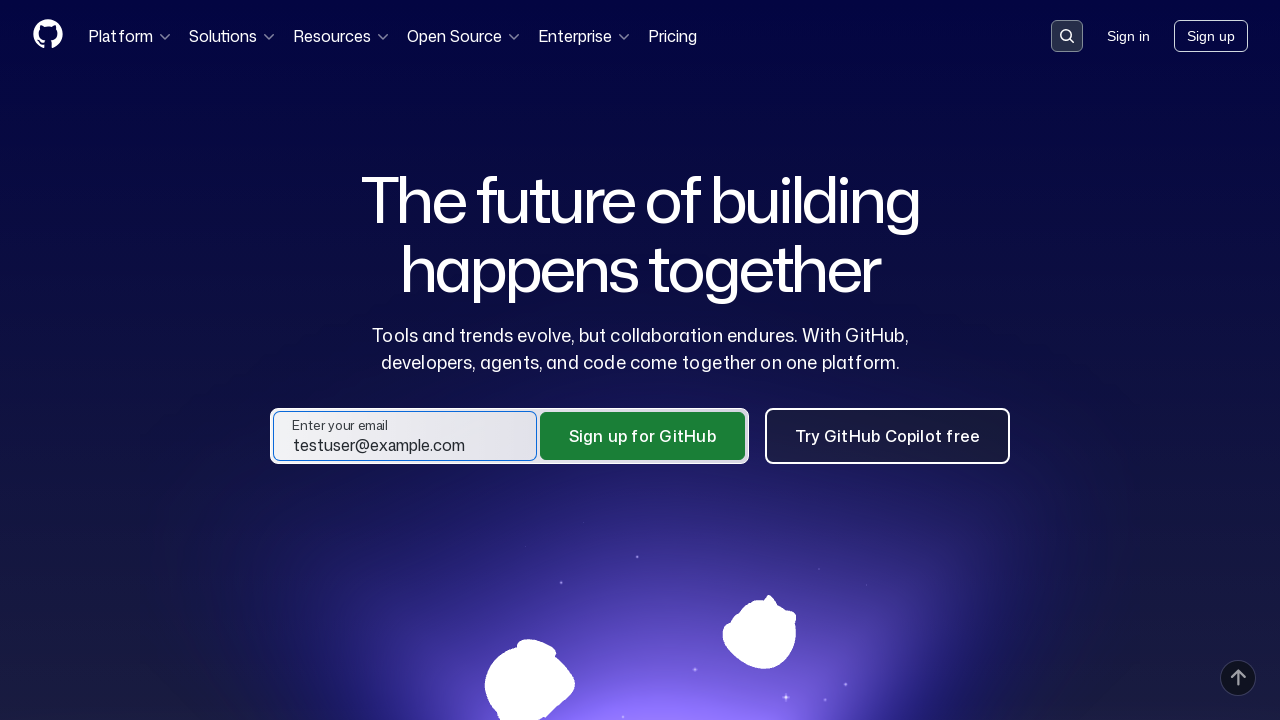

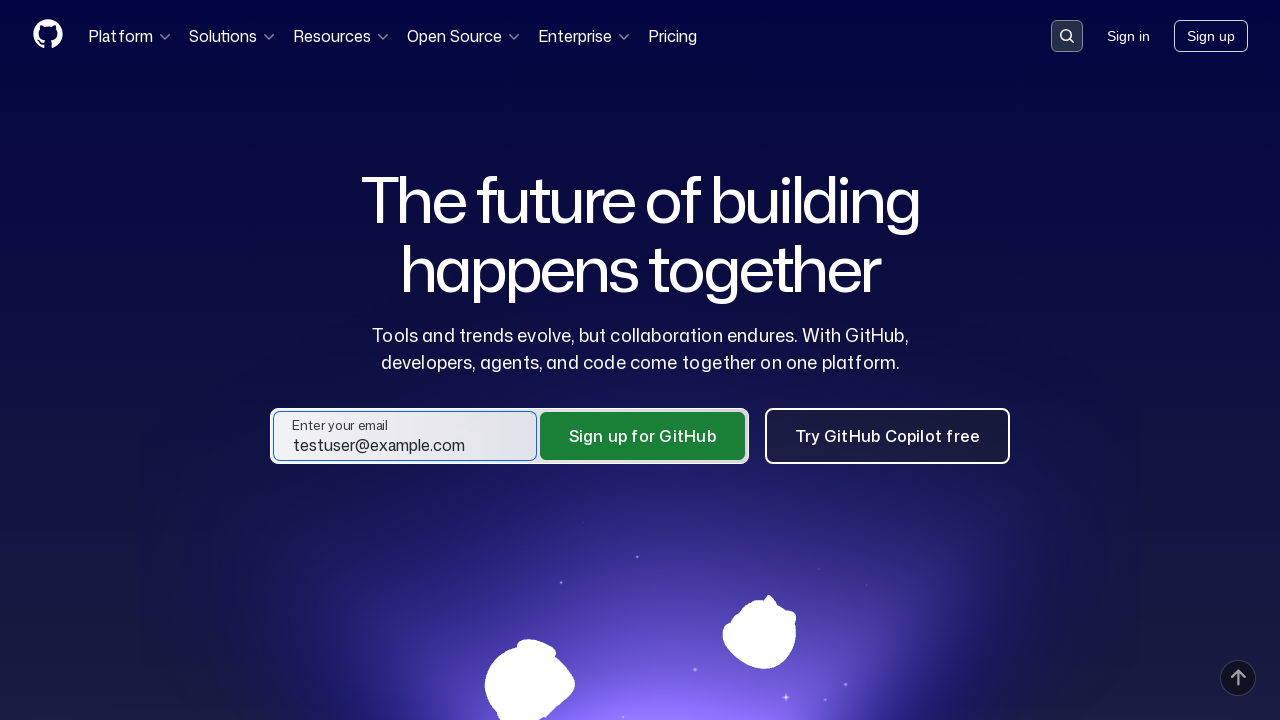